Tests drag and drop functionality by dragging an element from source to target on the jQuery UI droppable demo page and verifying the drop was successful

Starting URL: http://jqueryui.com/resources/demos/droppable/default.html

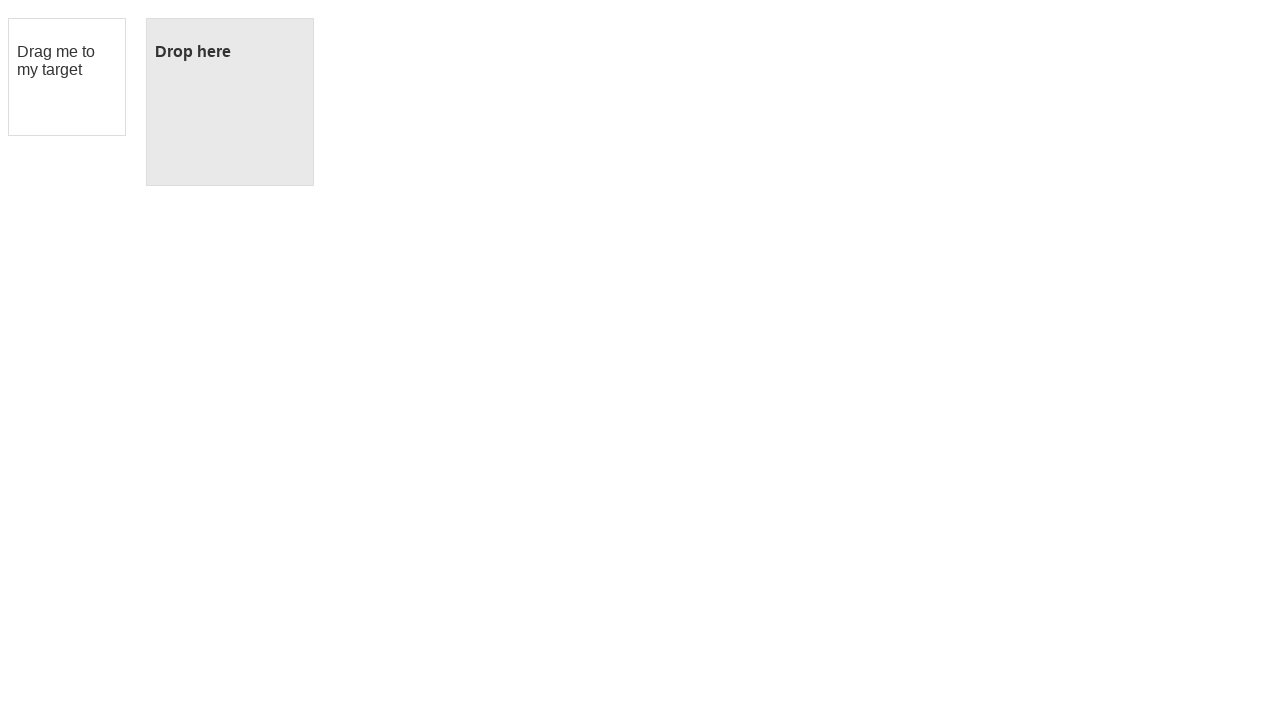

Waited for draggable element to be present
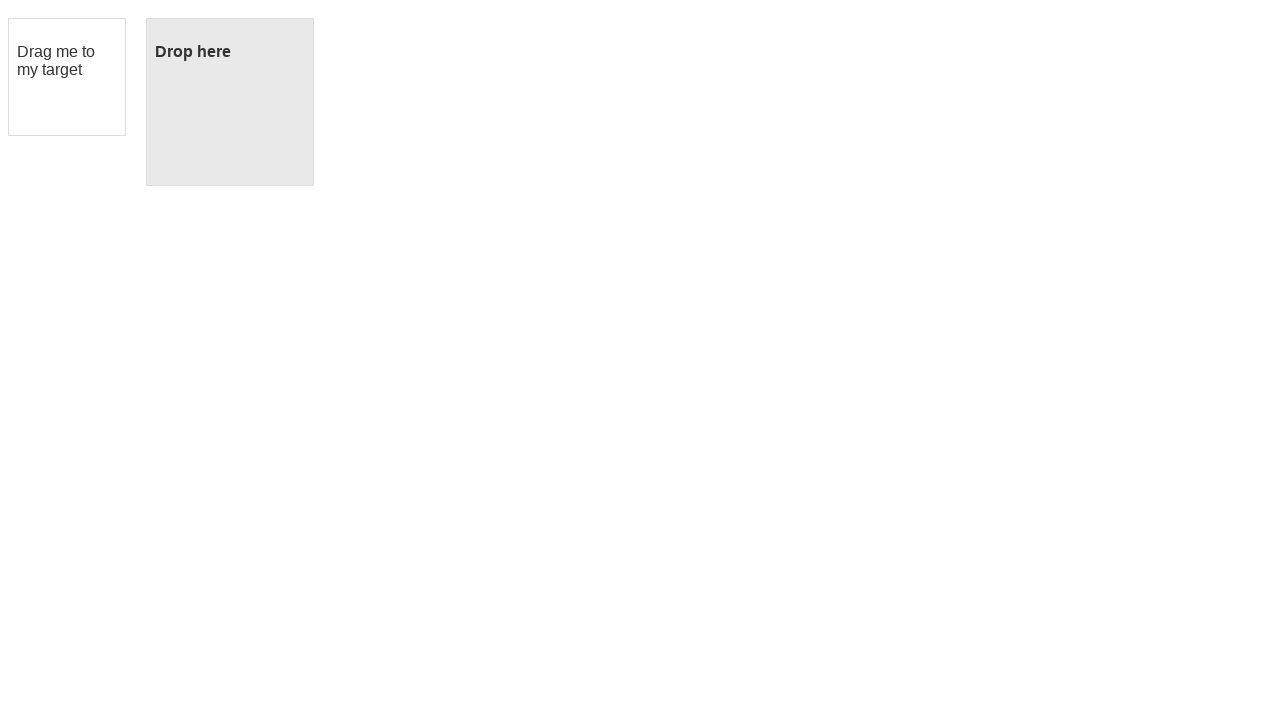

Dragged item from source to target at (230, 102)
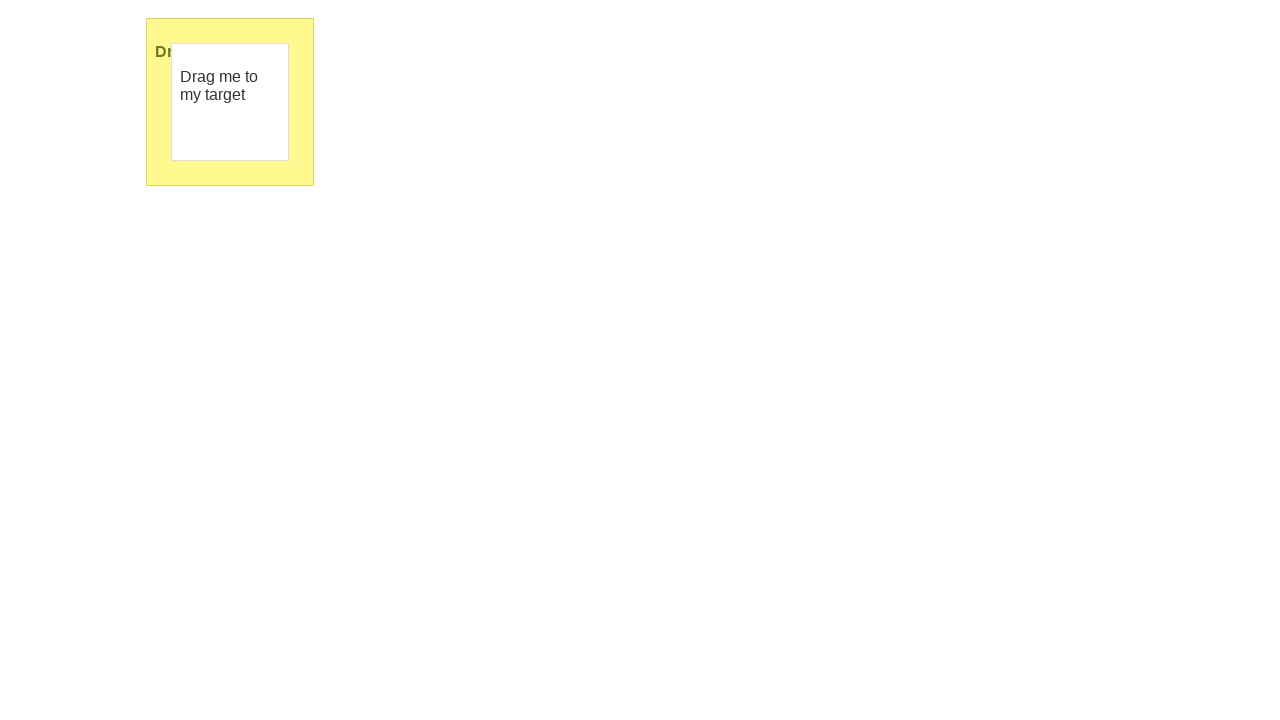

Verified drop was successful - 'Dropped' text appeared
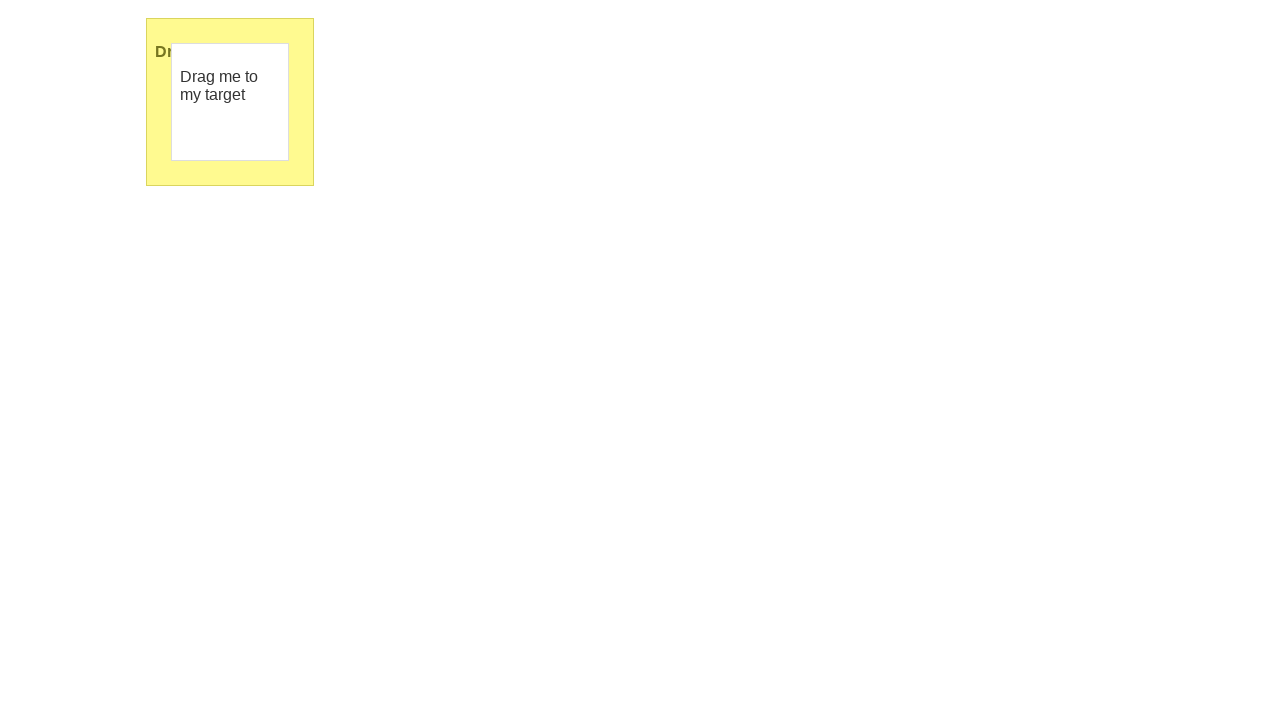

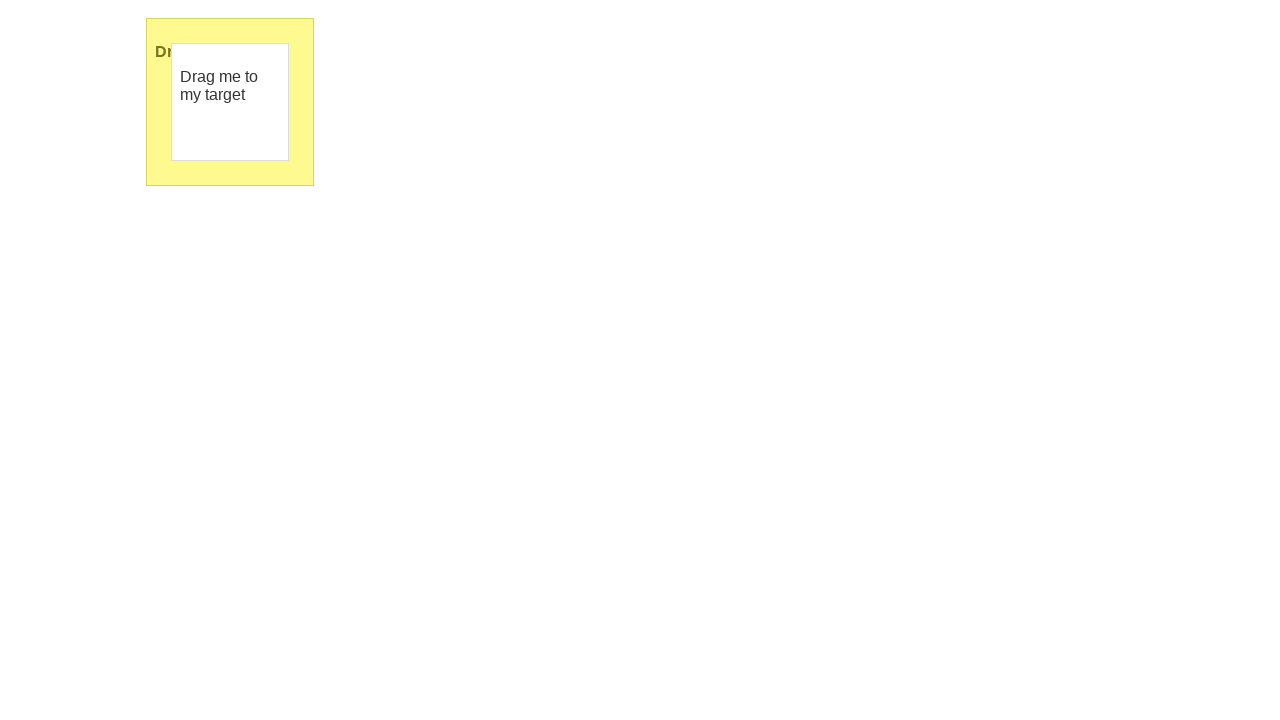